Demonstrates drag-and-drop-by-offset mouse action by dragging an element and dropping it at a specific offset position.

Starting URL: https://crossbrowsertesting.github.io/drag-and-drop

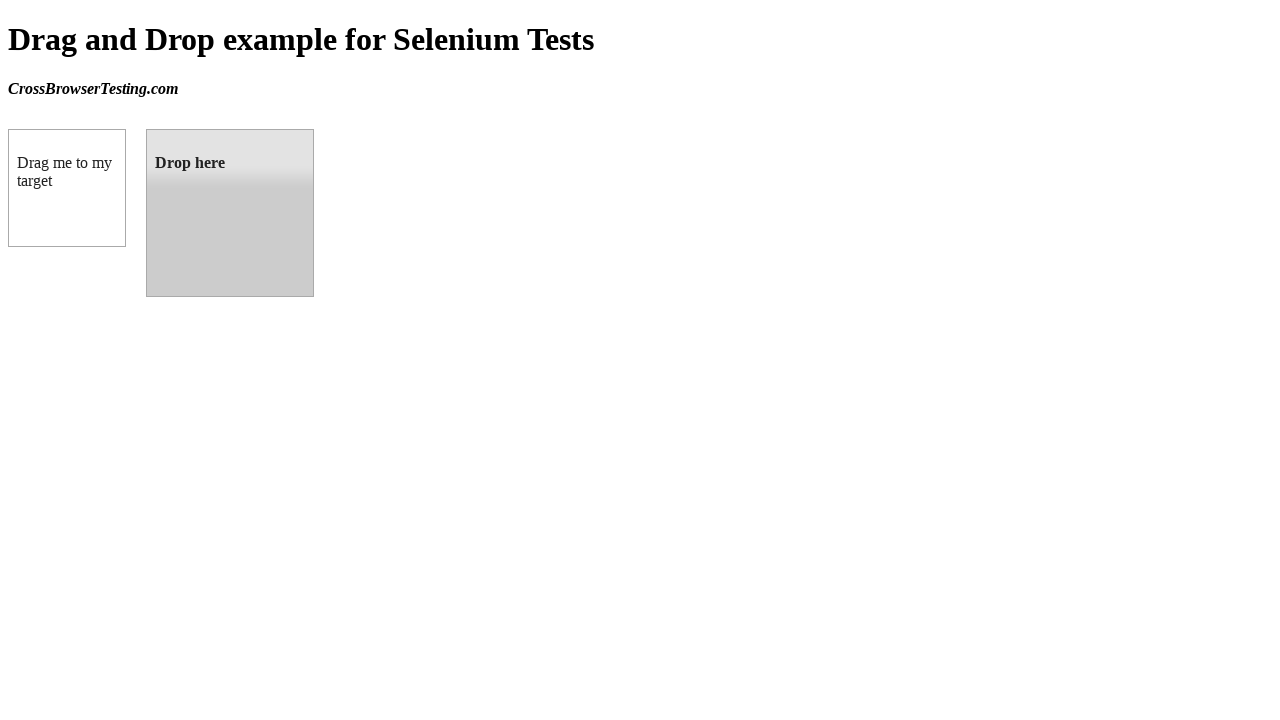

Waited for draggable element to be visible
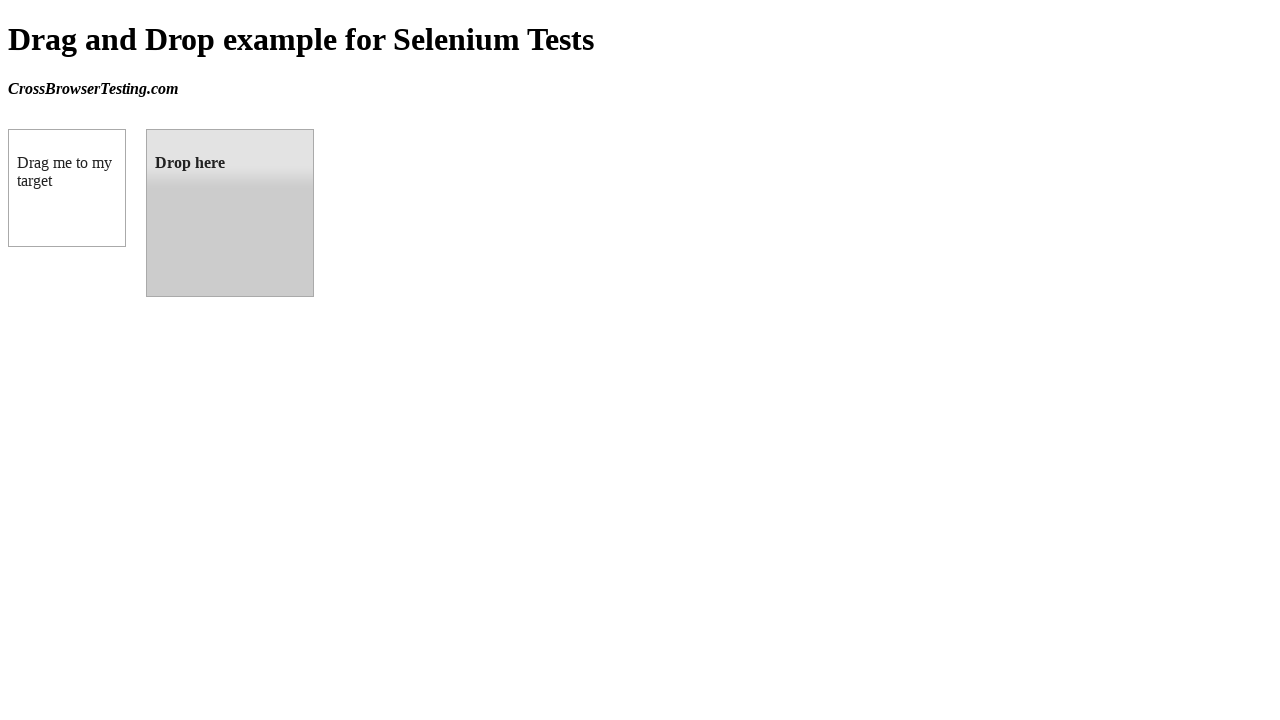

Waited for droppable element to be visible
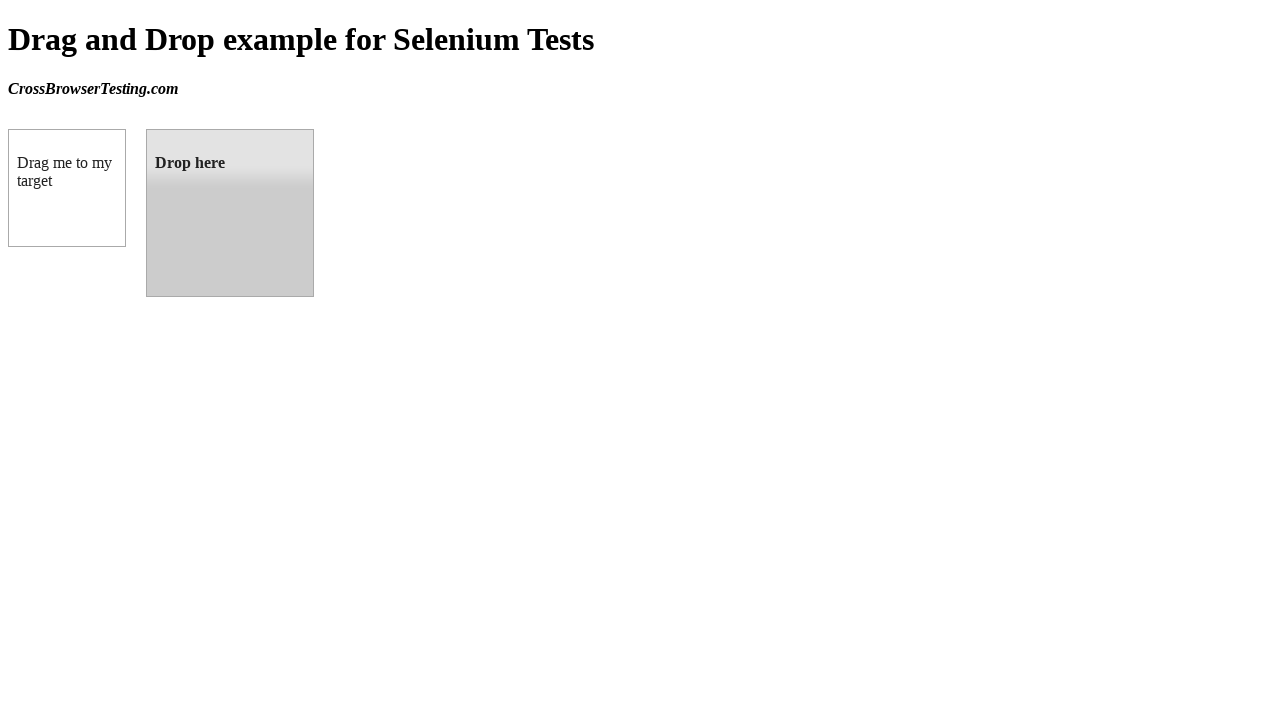

Retrieved droppable element bounding box for offset calculation
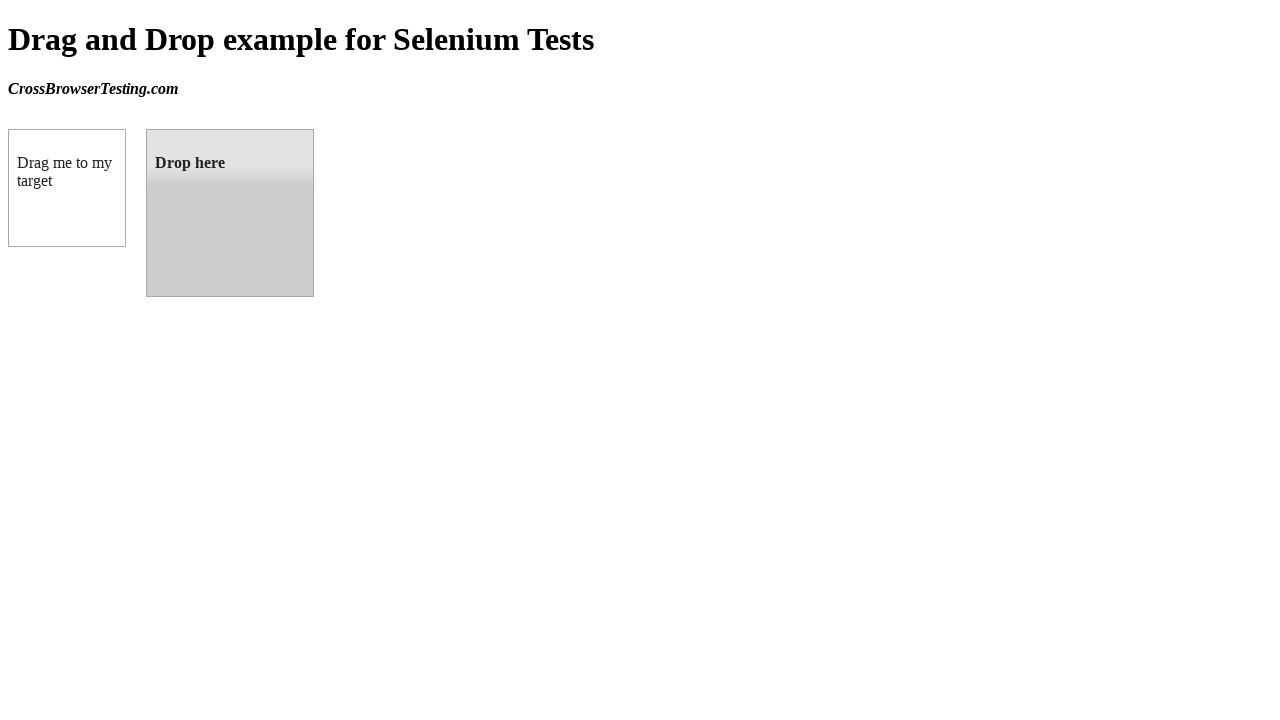

Located draggable element
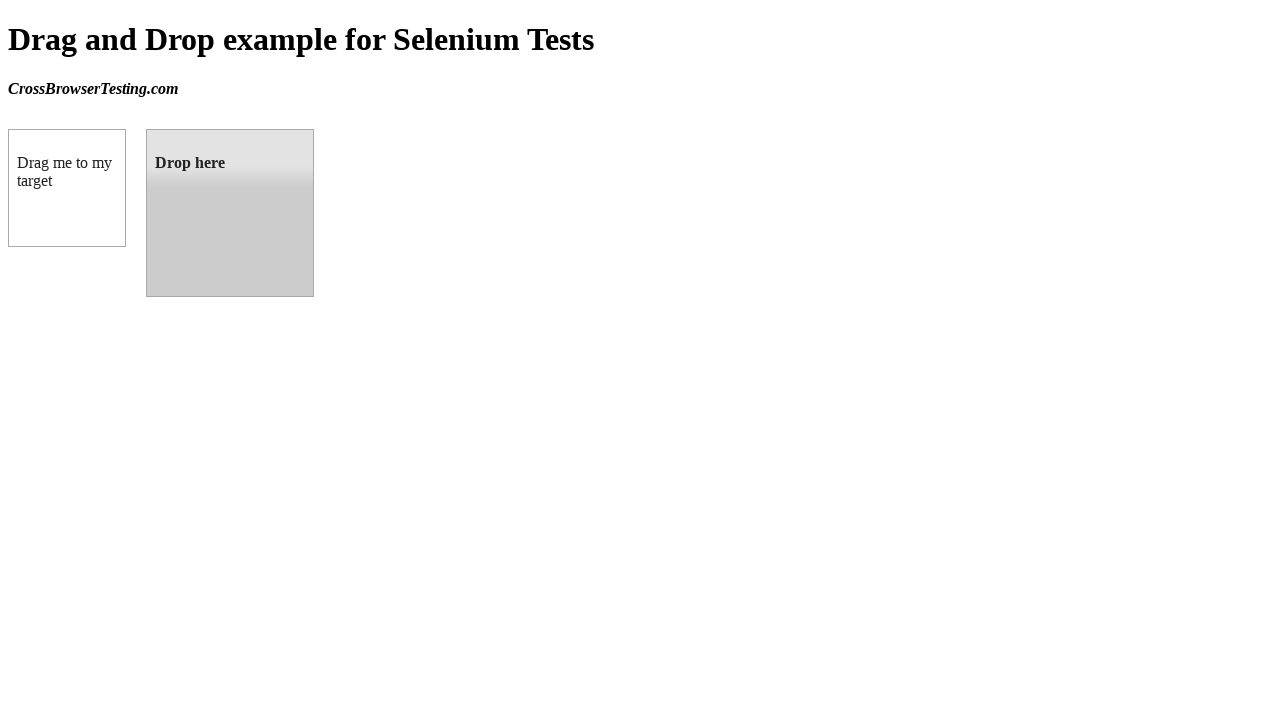

Retrieved draggable element bounding box
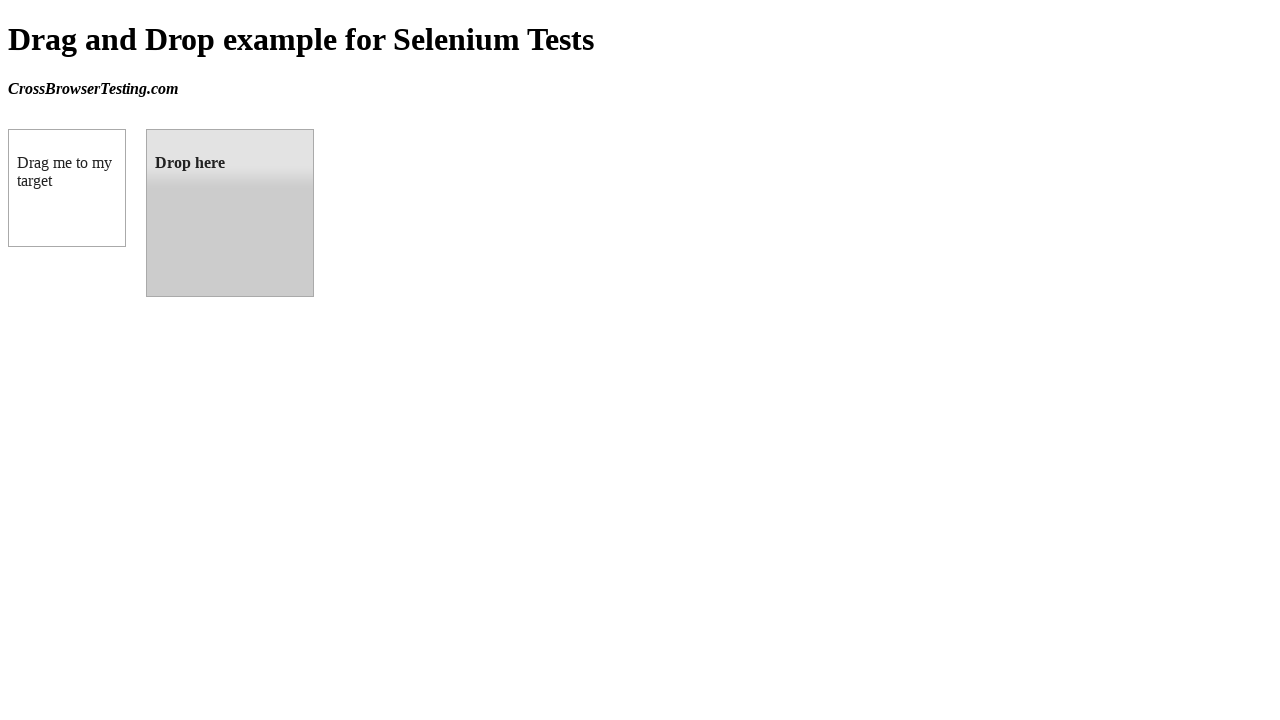

Moved mouse to center of draggable element at (67, 188)
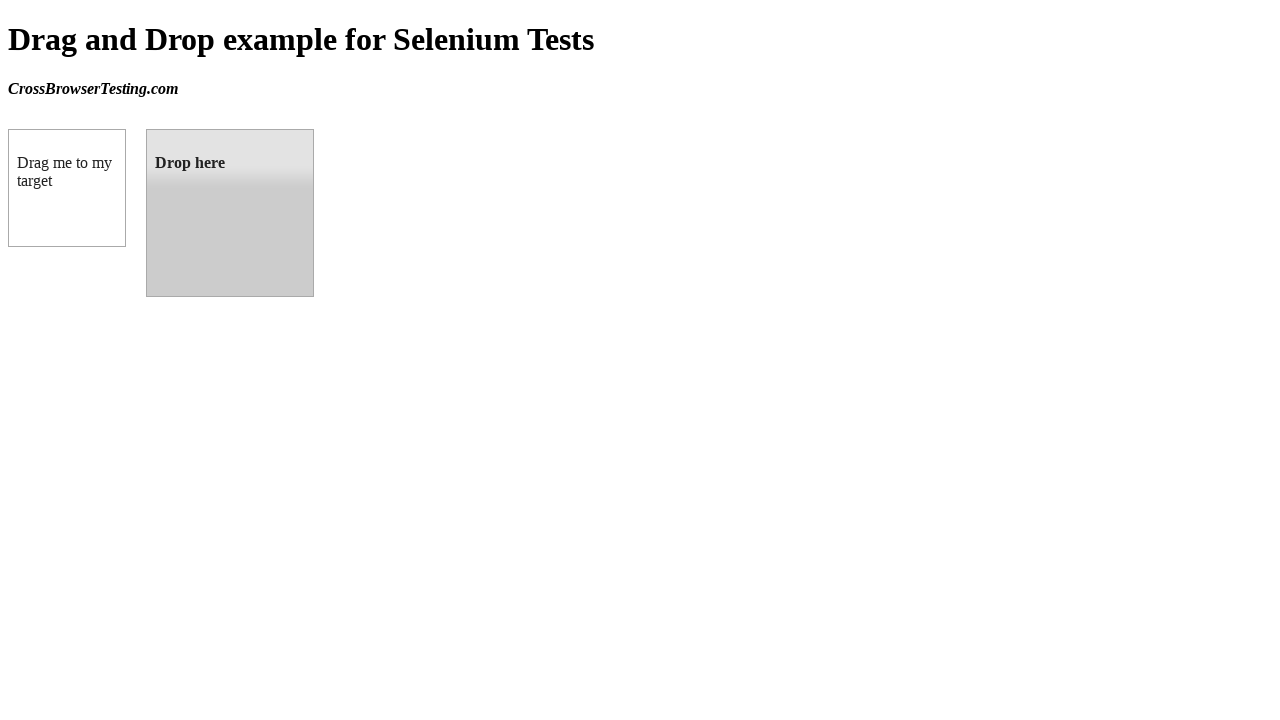

Pressed mouse button down on draggable element at (67, 188)
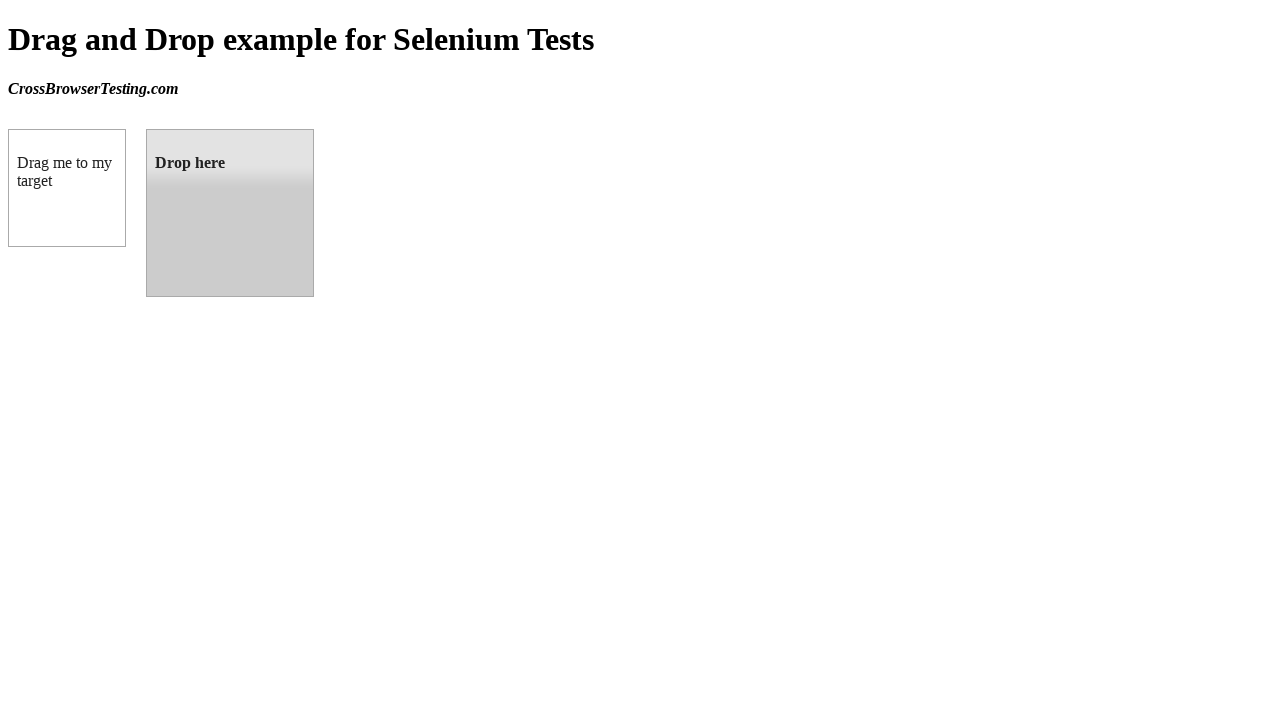

Moved mouse to center of droppable element at (230, 213)
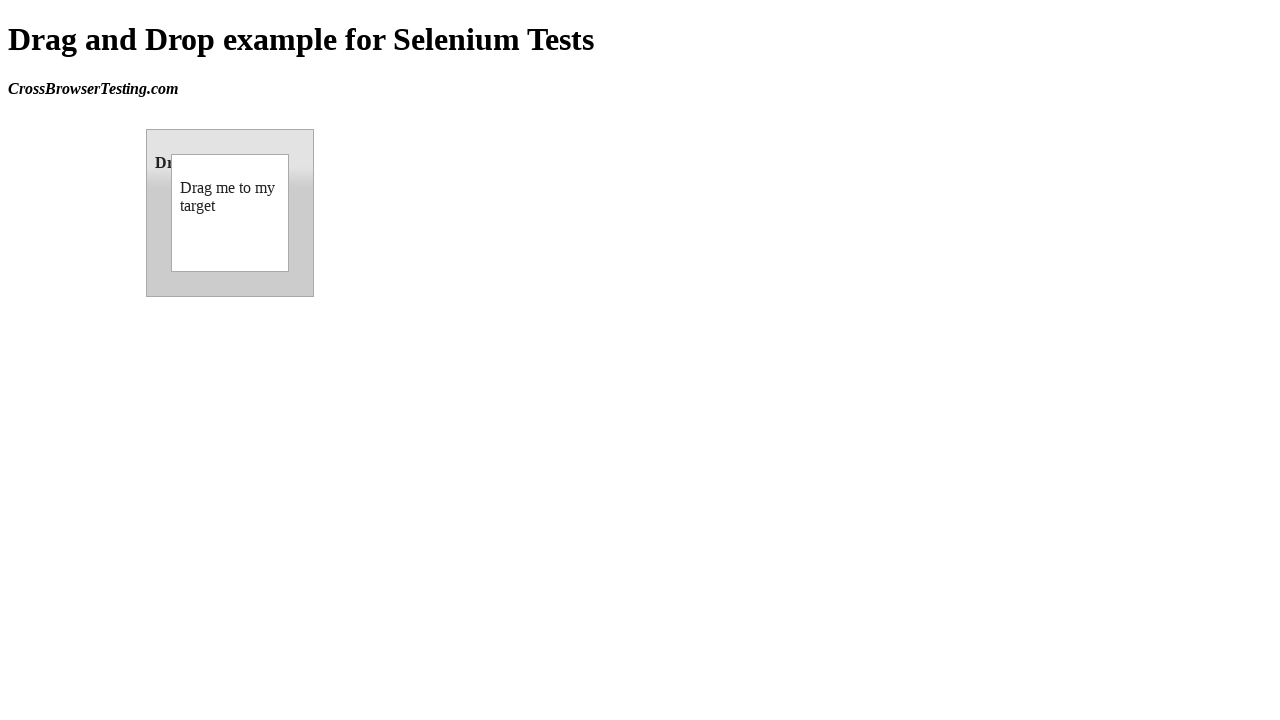

Released mouse button to complete drag-and-drop at (230, 213)
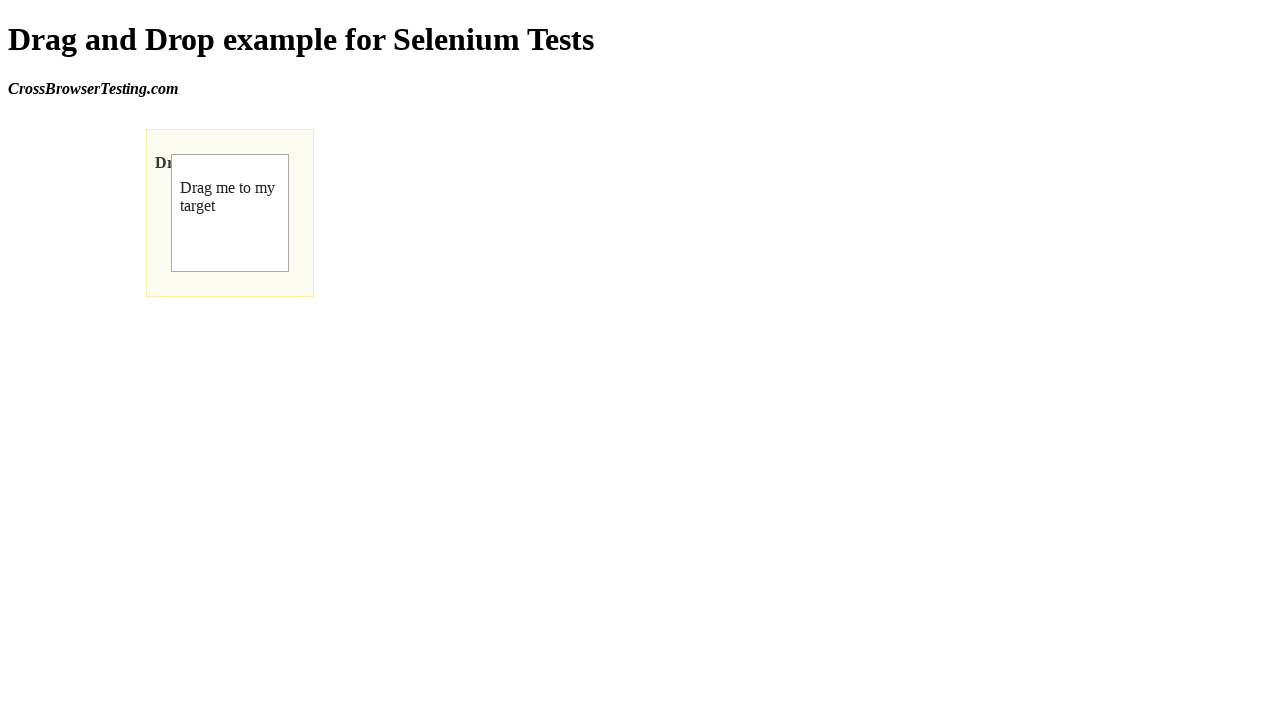

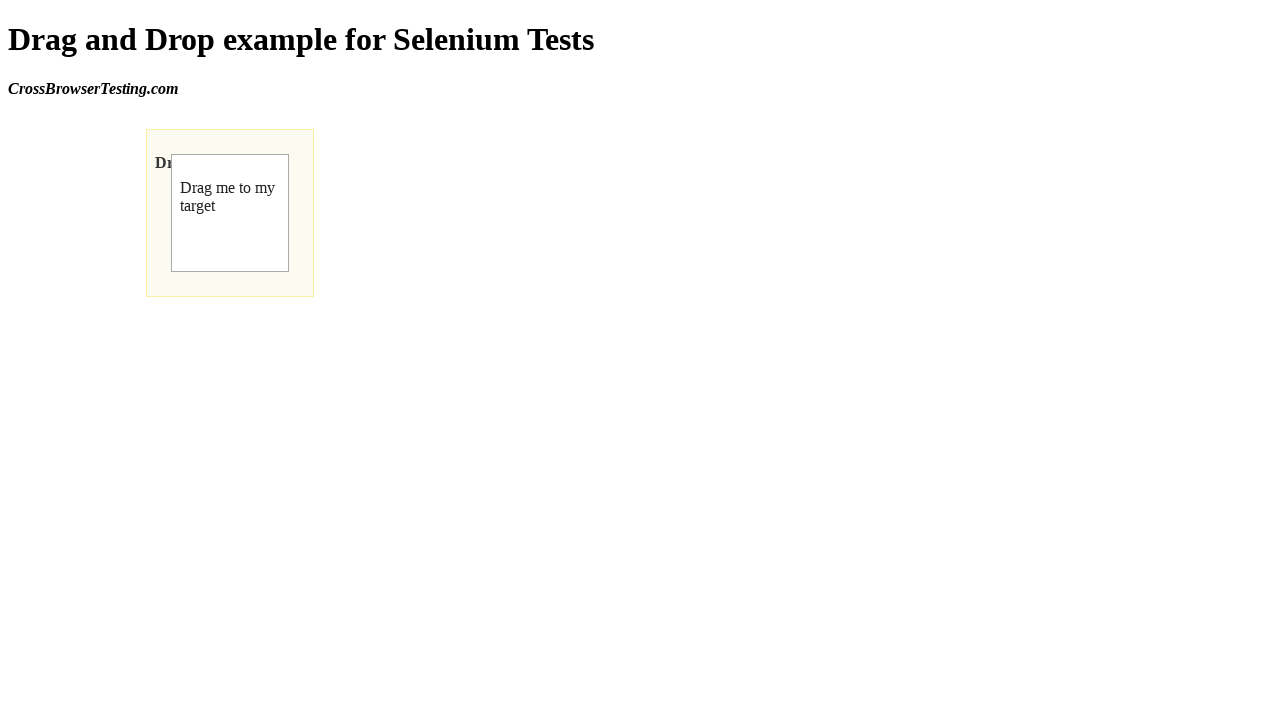